Tests an e-commerce workflow by browsing products, selecting a Selenium course, adding it to cart, navigating to the cart, and updating the quantity field.

Starting URL: https://rahulshettyacademy.com/angularAppdemo/

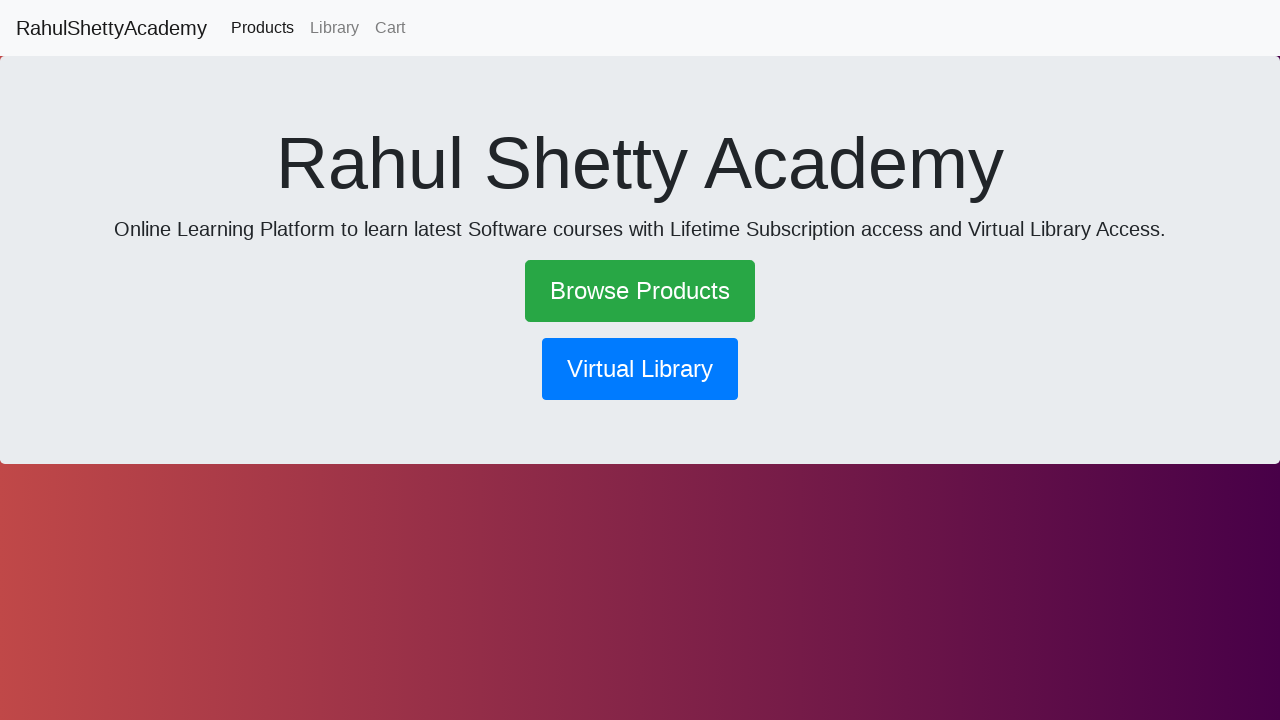

Clicked Browse Products link at (640, 291) on text=Browse Products
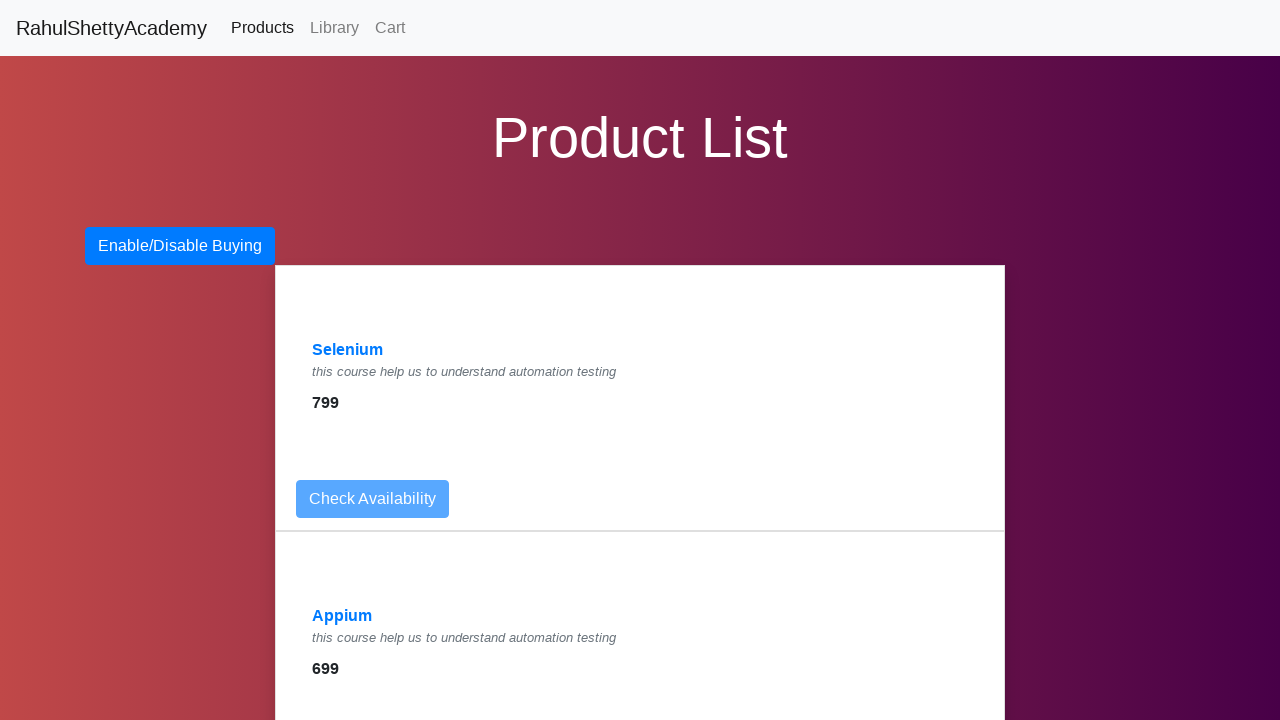

Clicked Selenium course link at (348, 350) on text=Selenium
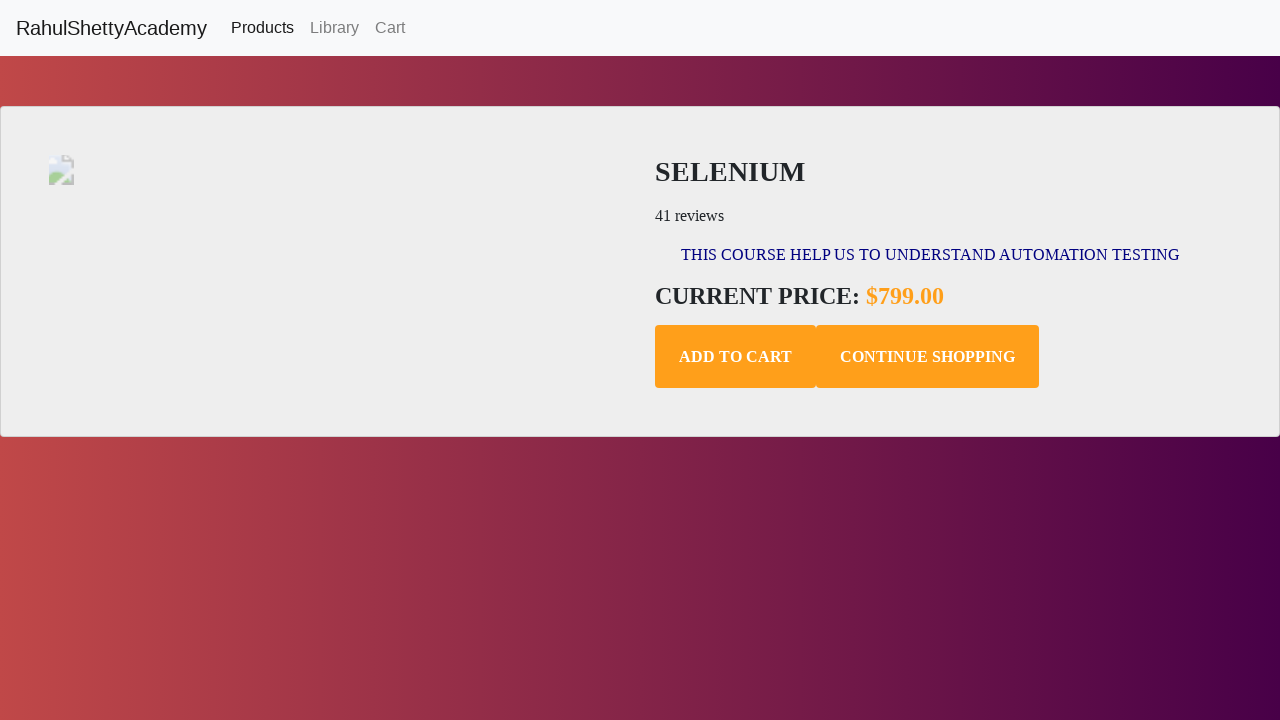

Clicked Add to Cart button at (736, 357) on .add-to-cart
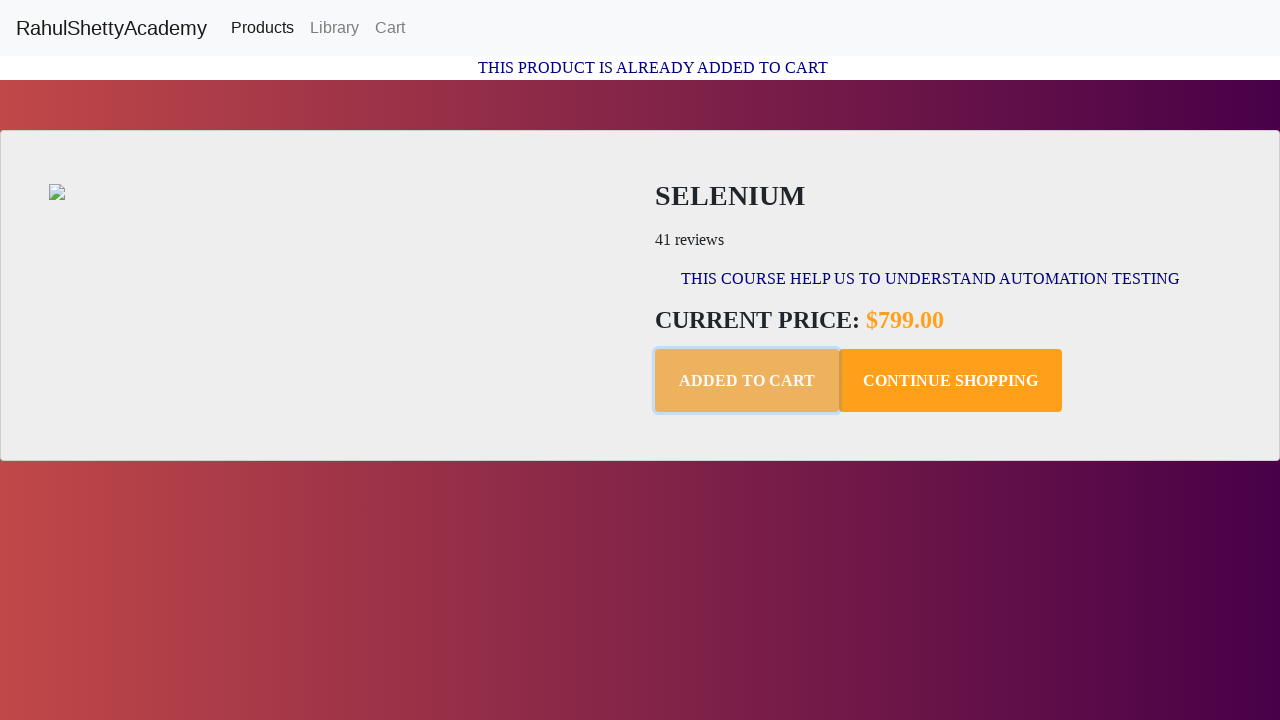

Clicked Cart link to navigate to cart page at (390, 28) on text=Cart
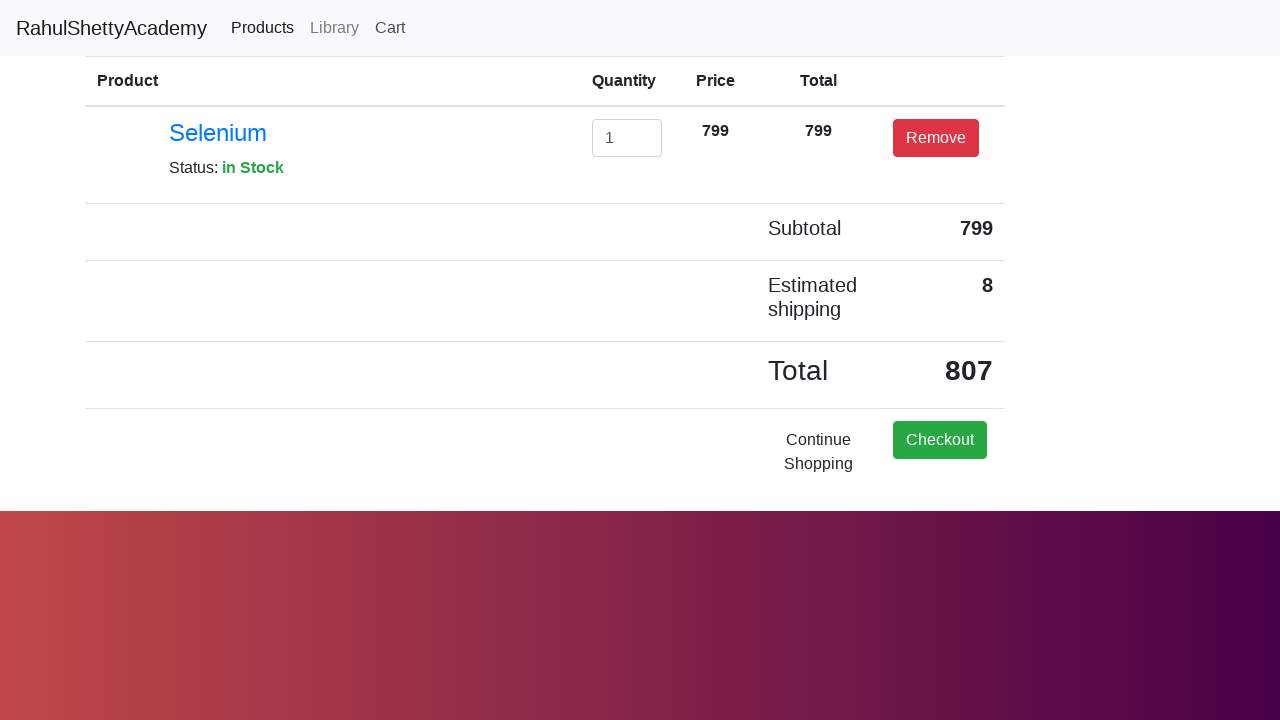

Cleared the quantity input field on #exampleInputEmail1
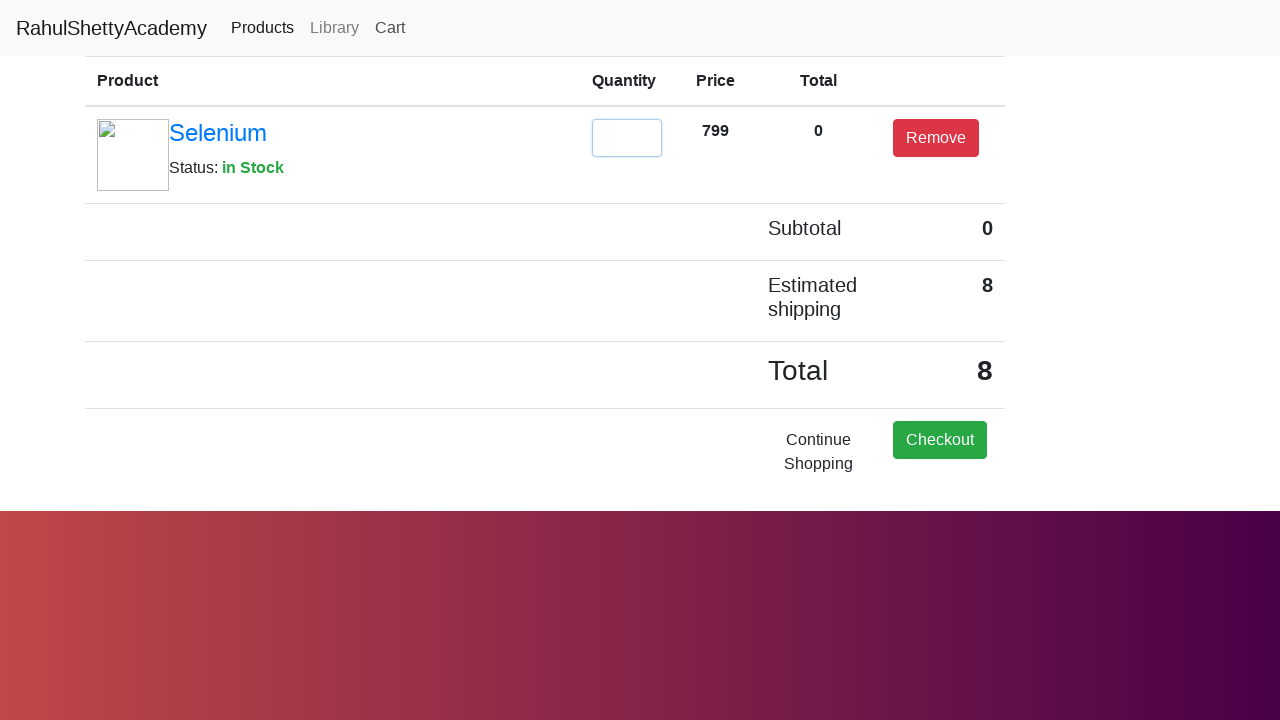

Updated quantity field to 2 on #exampleInputEmail1
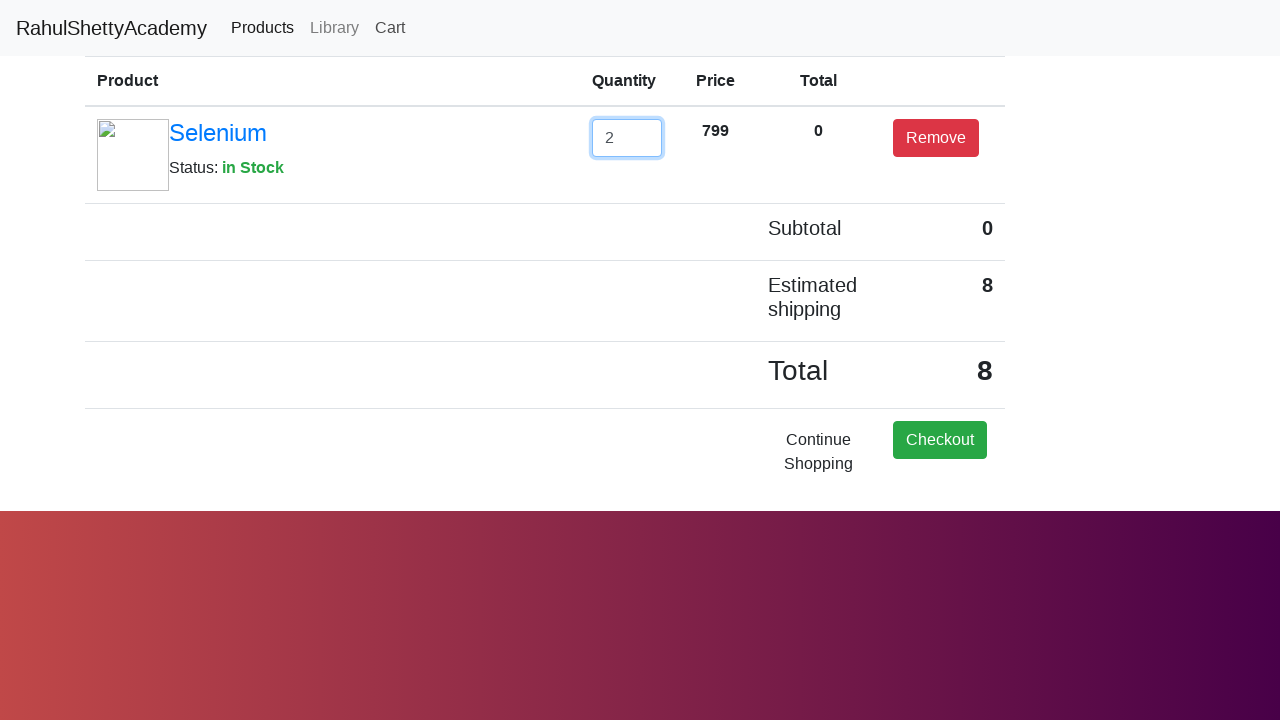

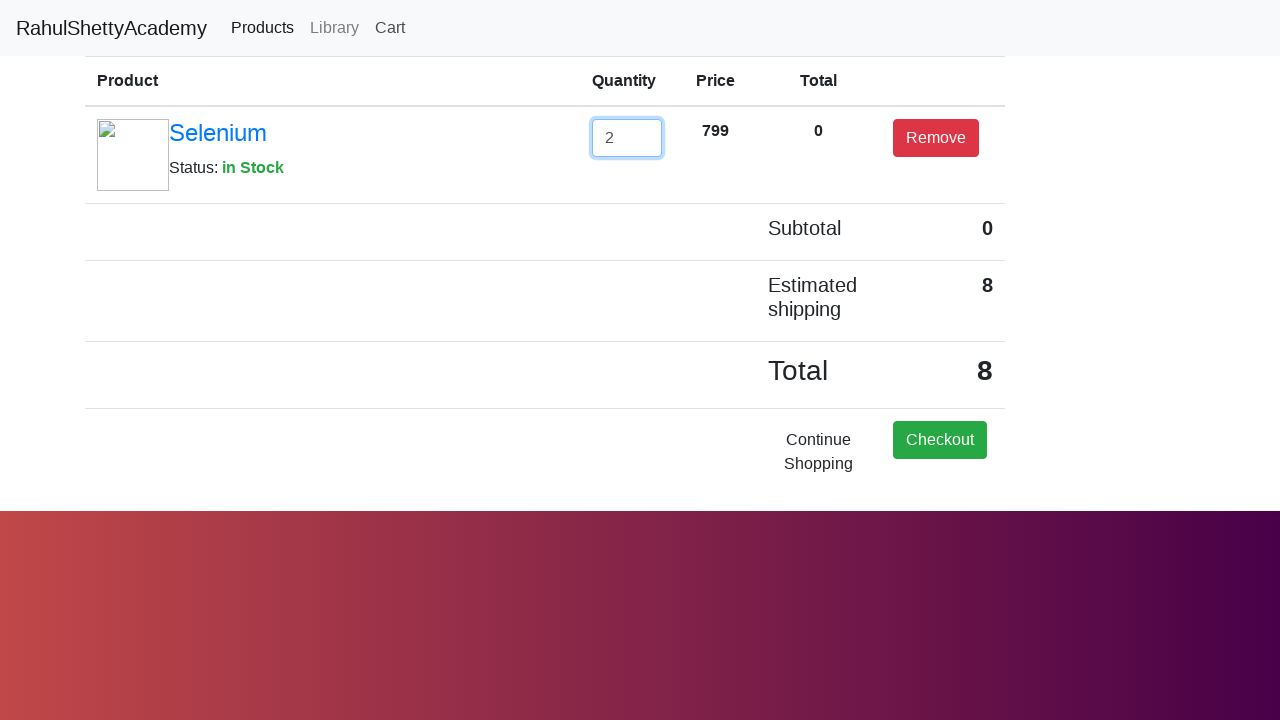